Tests dropdown selection functionality by selecting options using different methods (index, value, visible text) and verifying dropdown contents

Starting URL: https://the-internet.herokuapp.com/dropdown

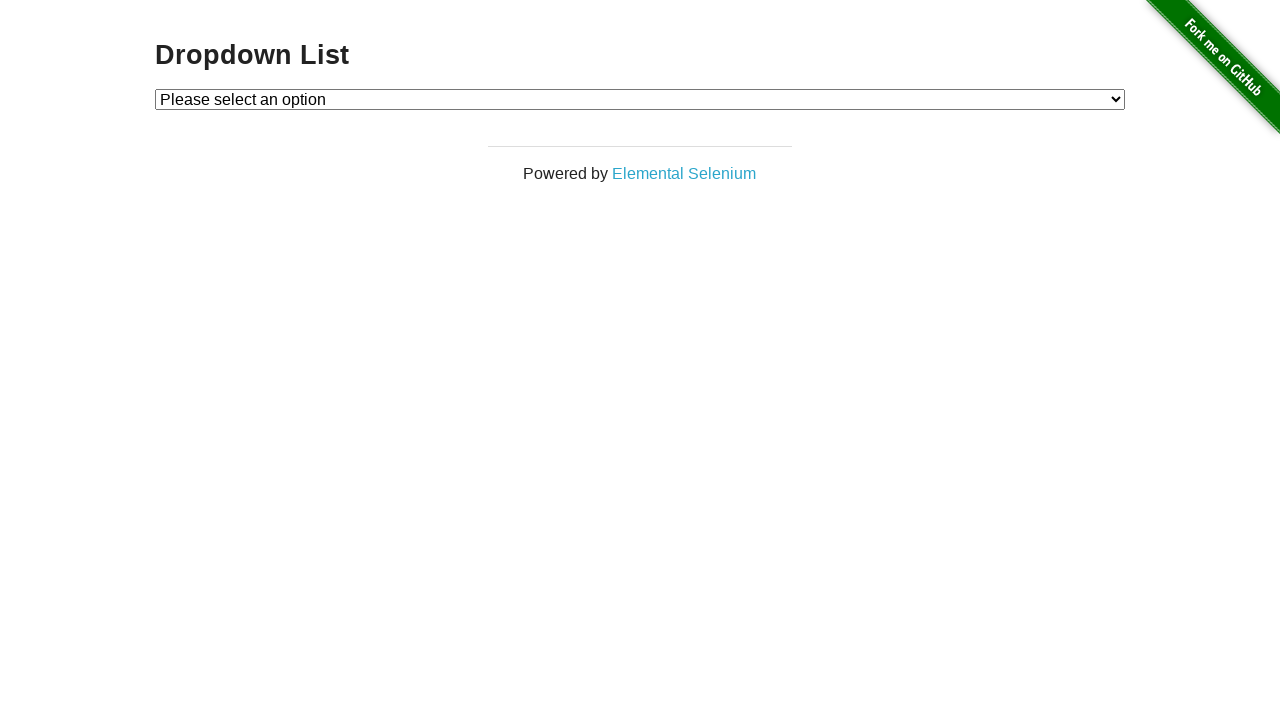

Located dropdown element with id 'dropdown'
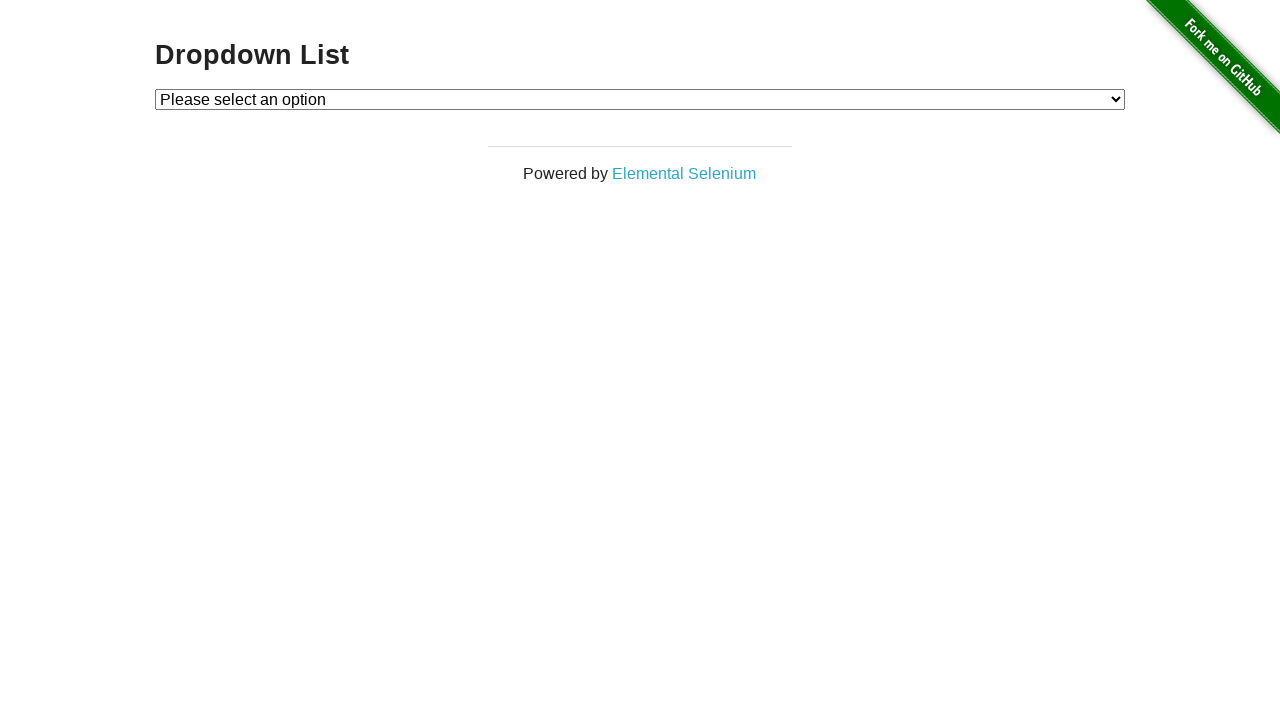

Selected Option 1 using index 1 on #dropdown
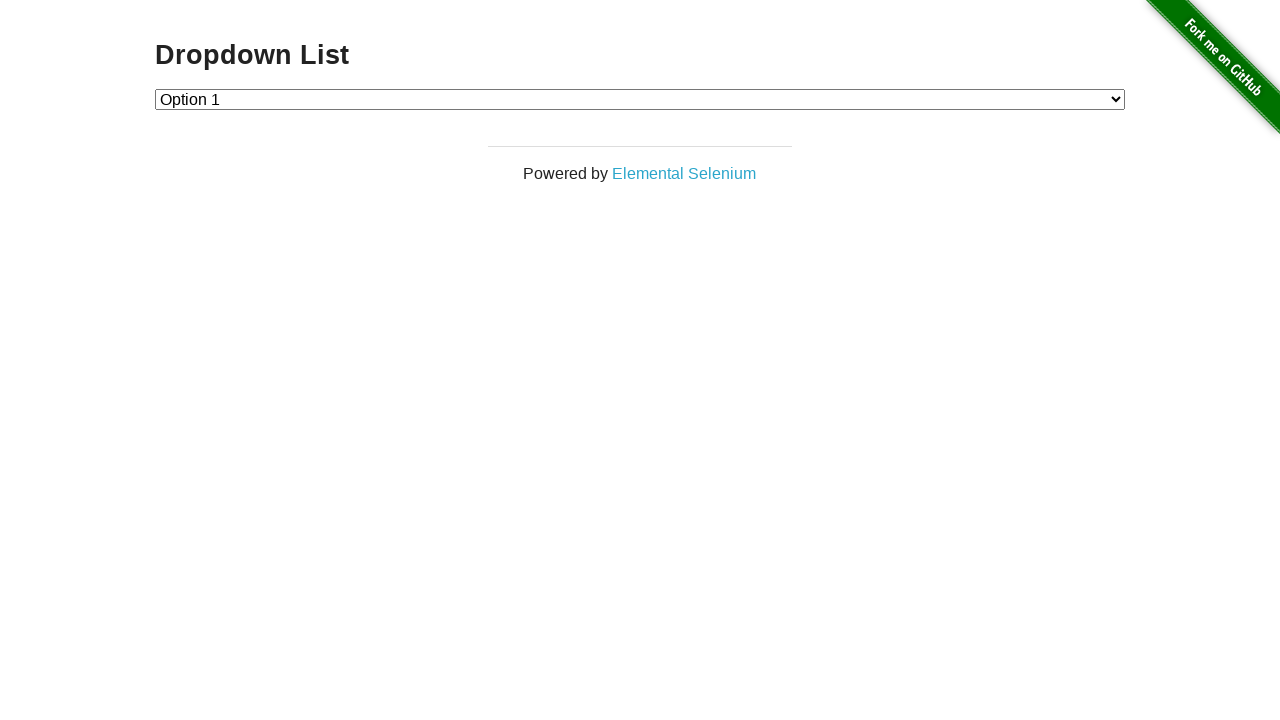

Selected Option 2 using value '2' on #dropdown
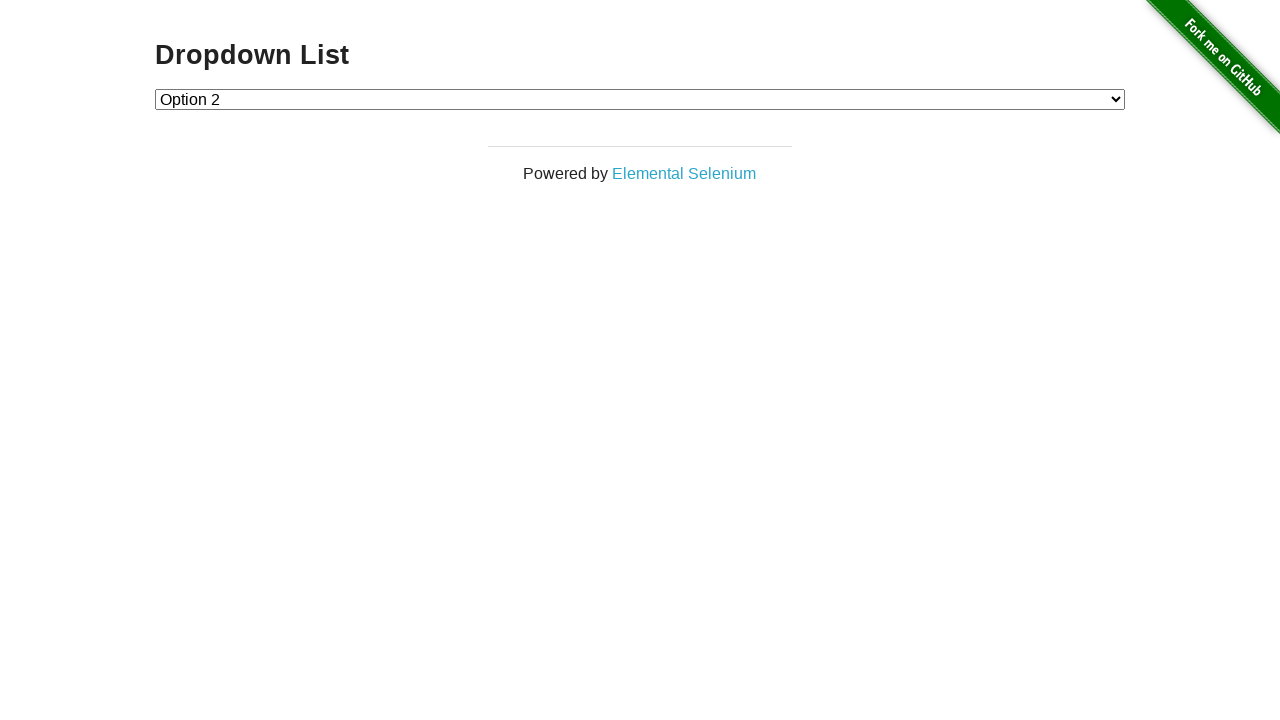

Selected Option 1 using visible text label on #dropdown
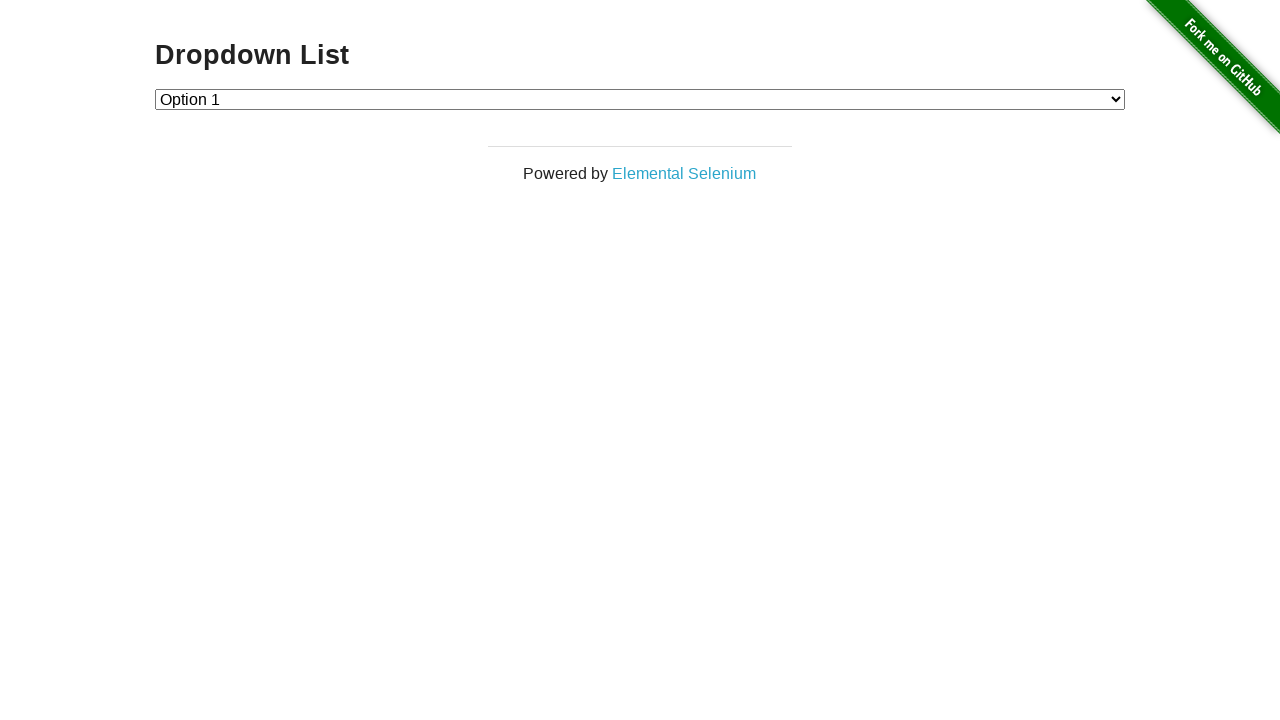

Retrieved all dropdown options for verification
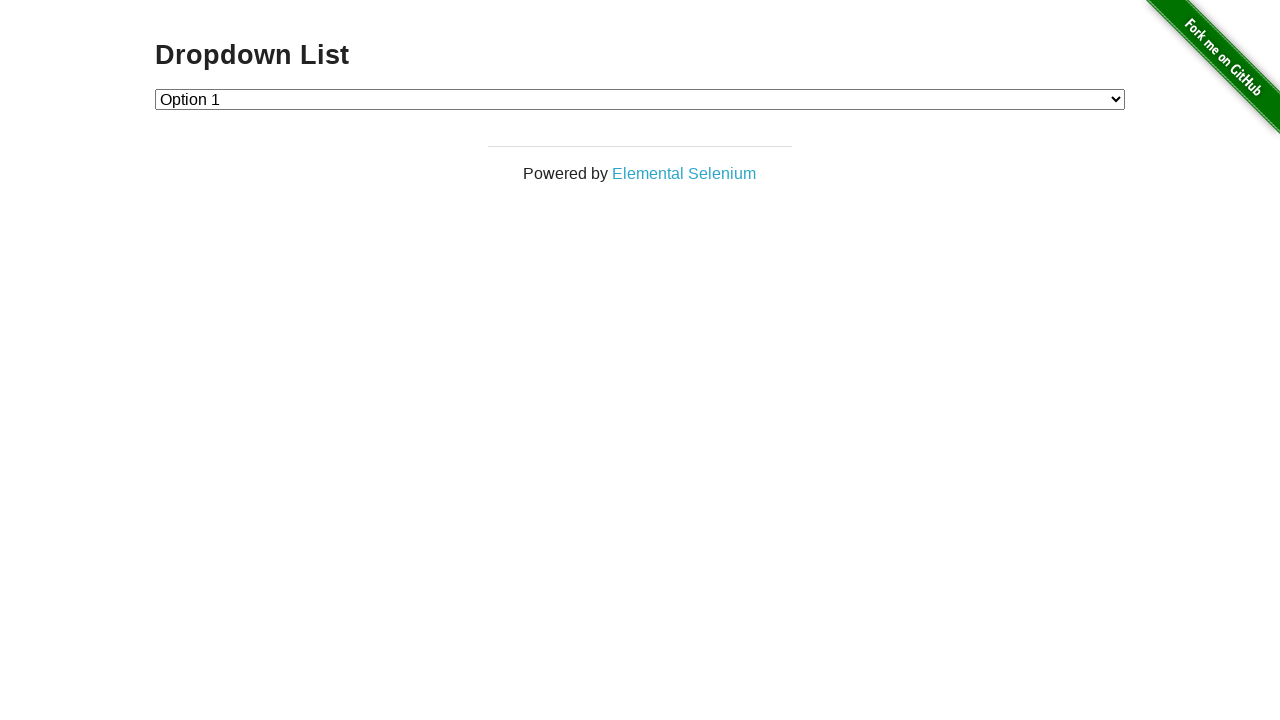

Verified dropdown contains 3 options (Expected: at least 4)
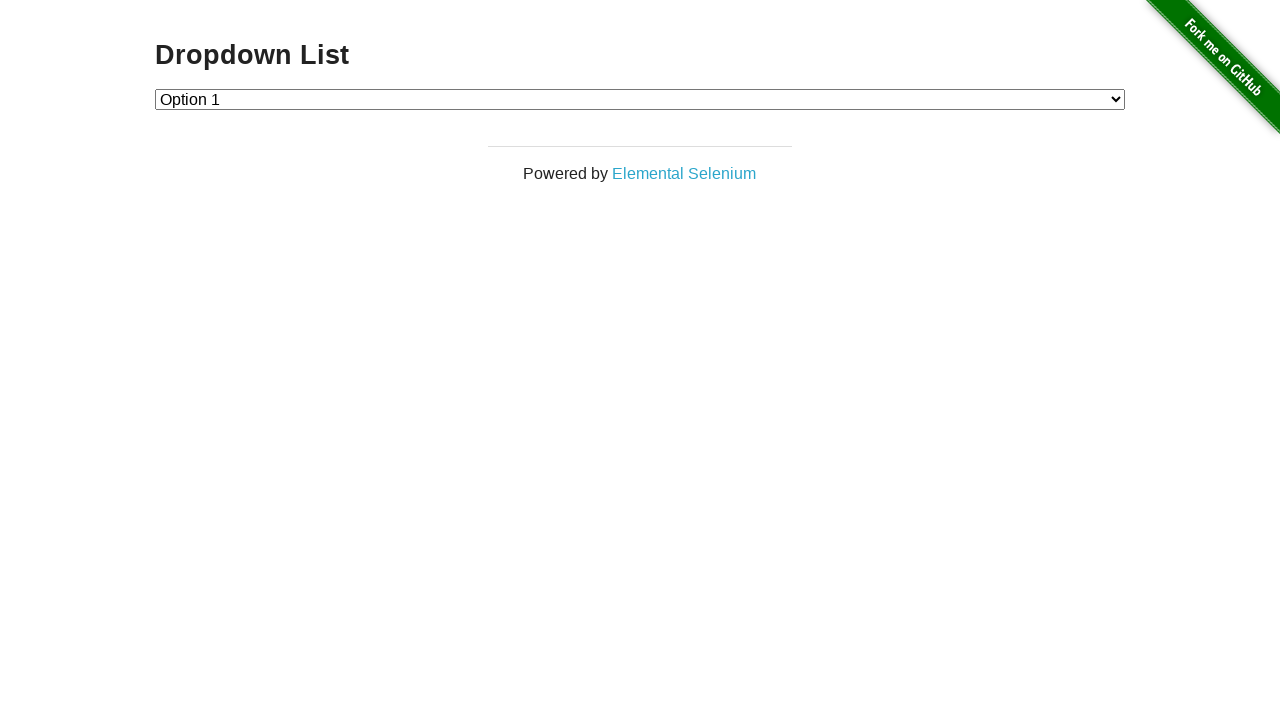

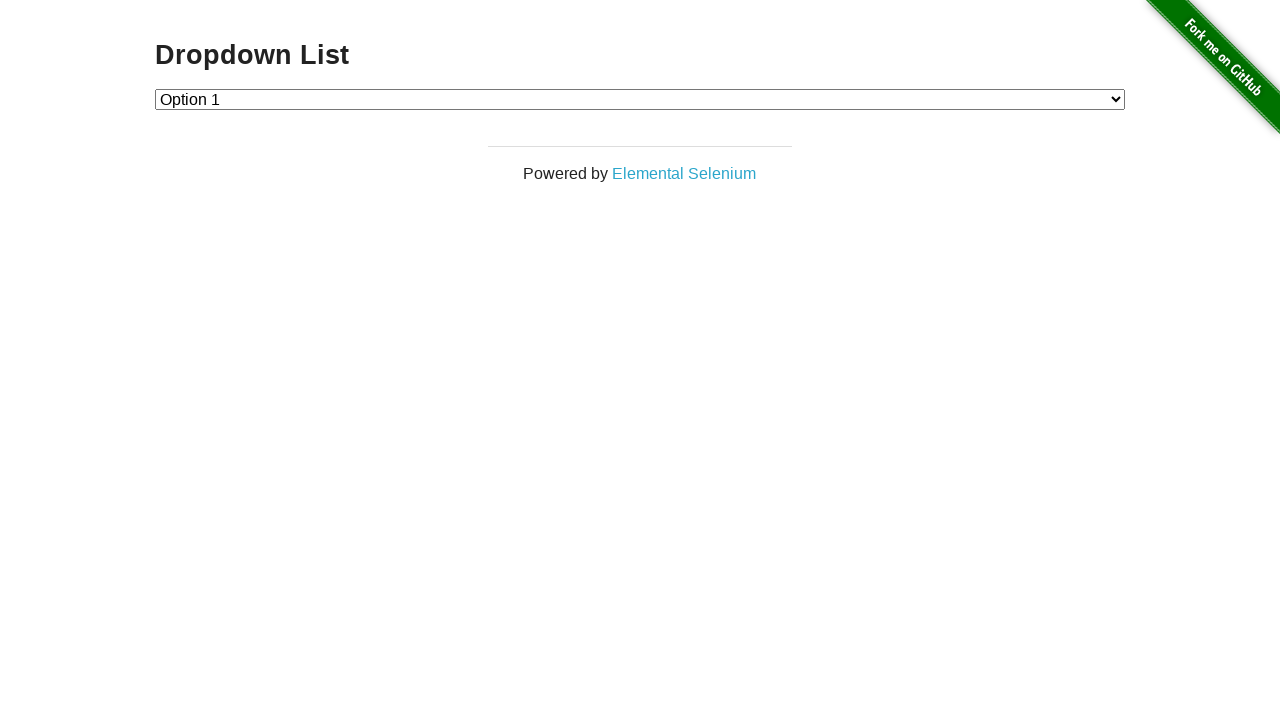